Tests radio button interaction on a registration form by checking if the "Male" radio button is selected and clicking it if not.

Starting URL: https://demo.automationtesting.in/Register.html

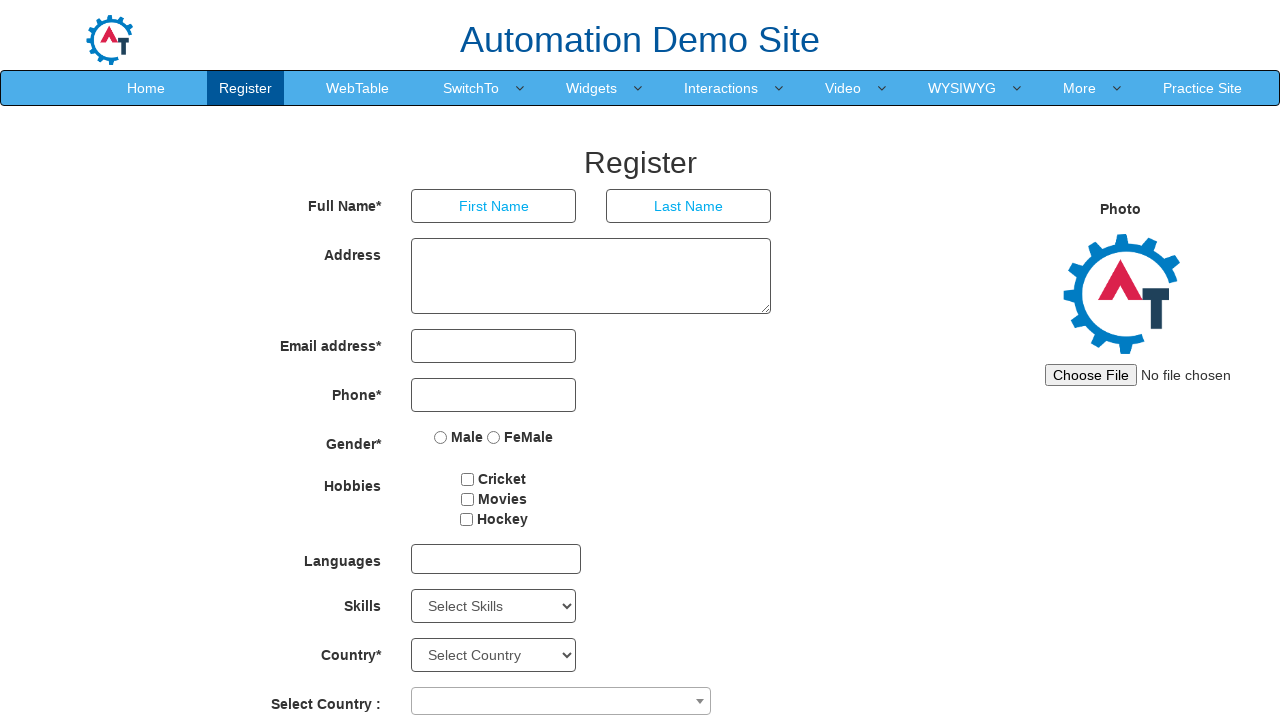

Located Male radio button element
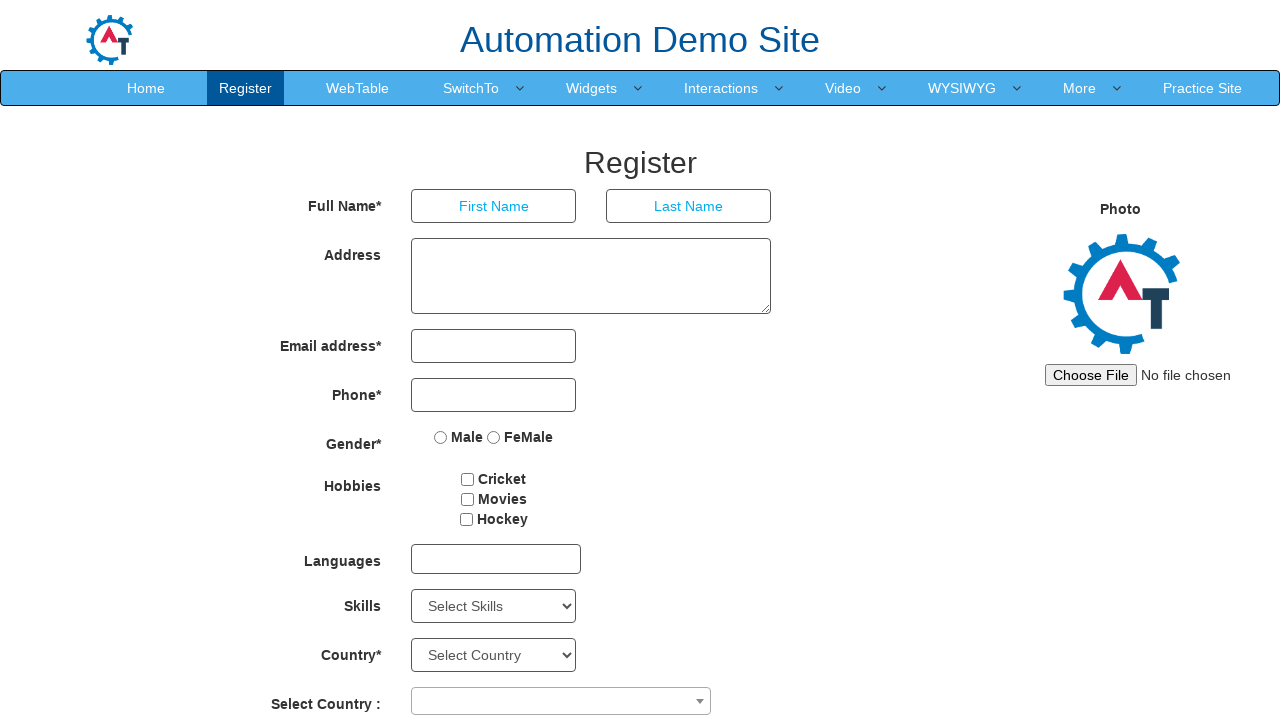

Male radio button is not checked, proceeding to click
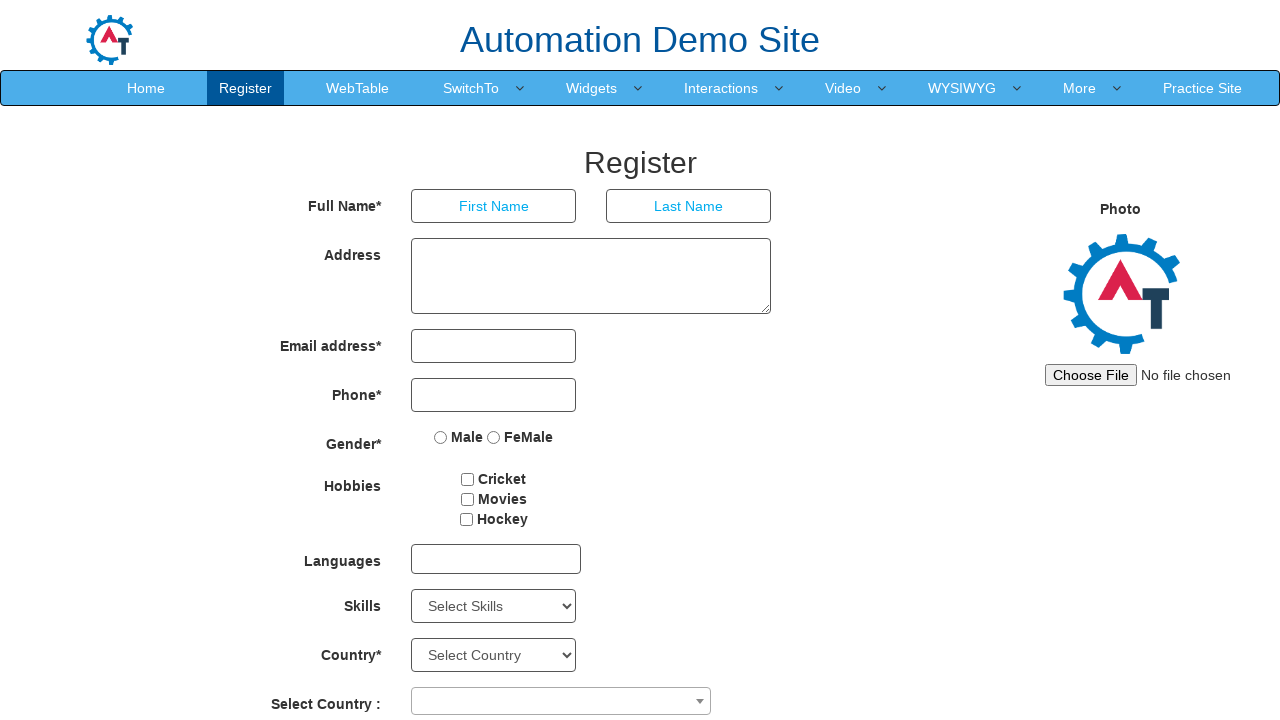

Clicked Male radio button to select it at (441, 437) on input[value='Male']
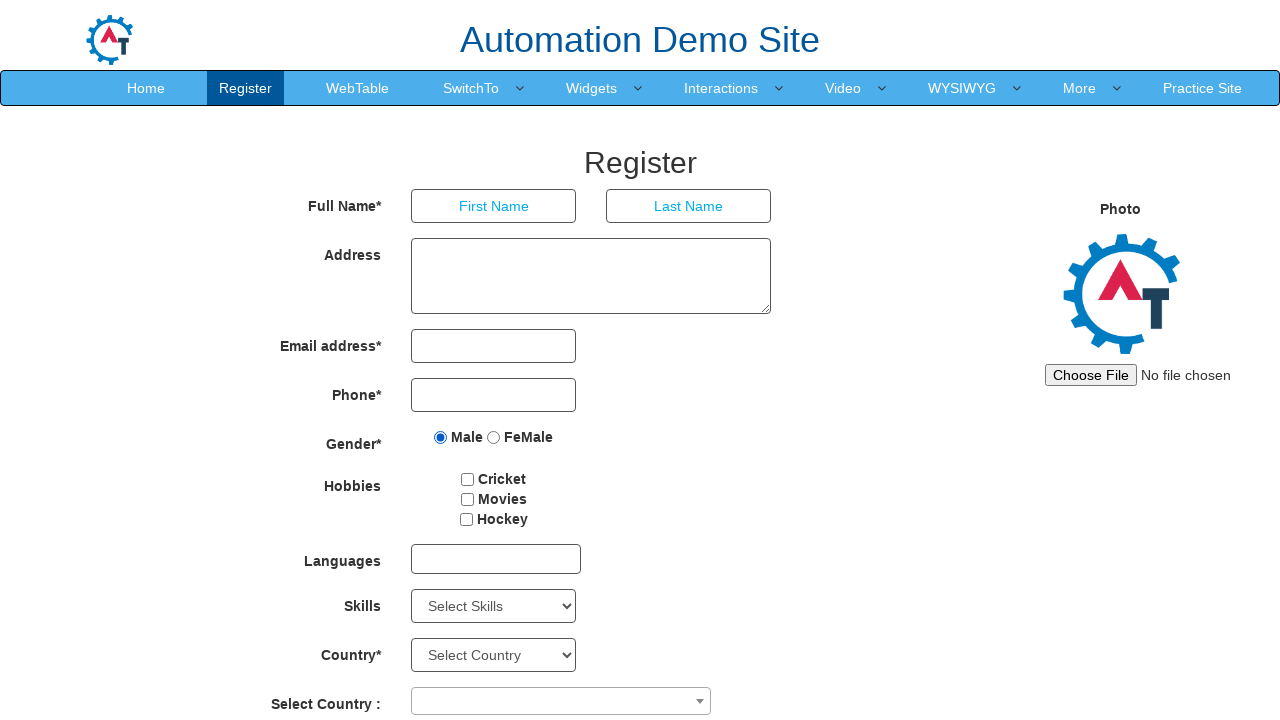

Waited 500ms to observe the radio button selection
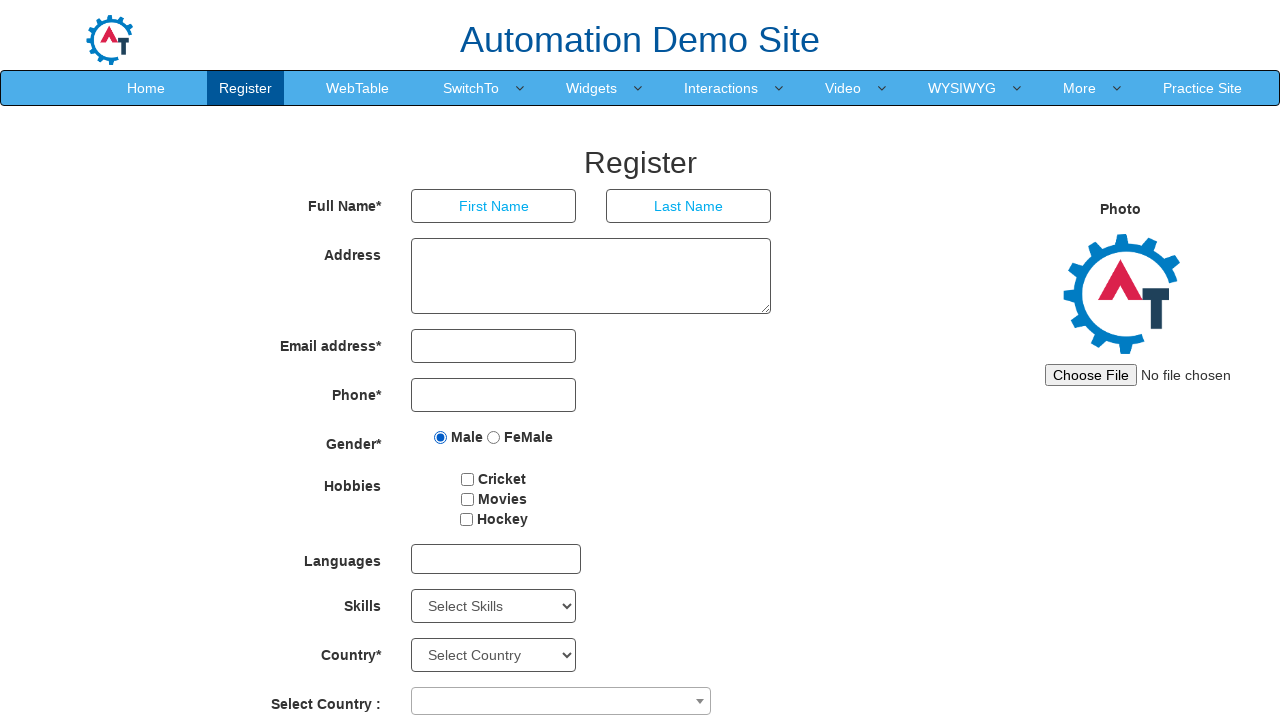

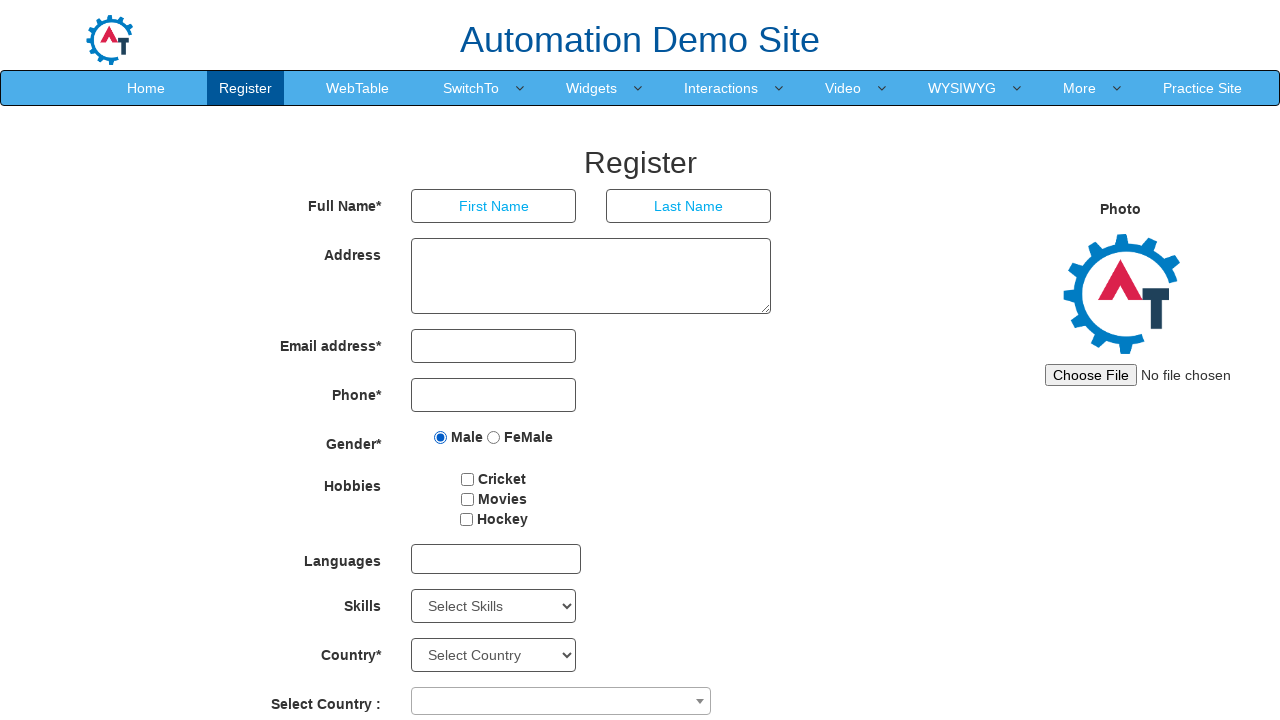